Navigates to the All Courses page and verifies the page title, then counts the number of courses displayed

Starting URL: https://alchemy.hguy.co/lms

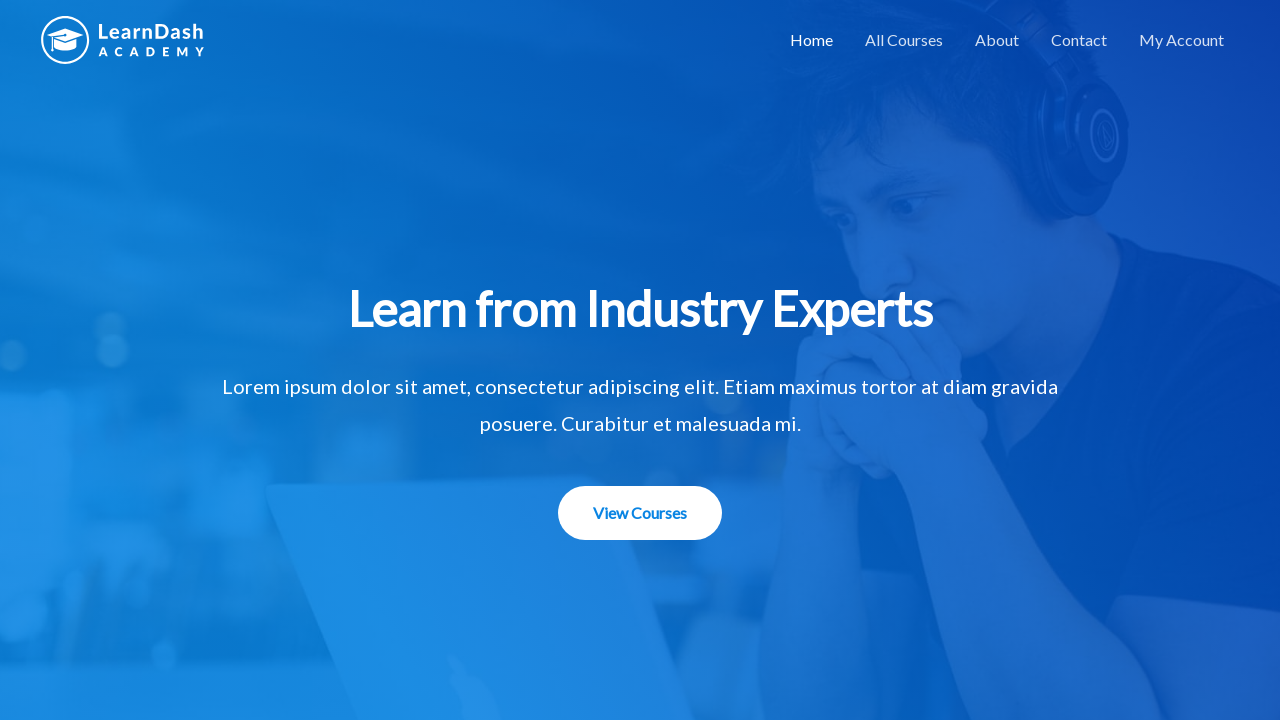

Clicked on 'All Courses' link at (904, 40) on a:has-text('All Courses')
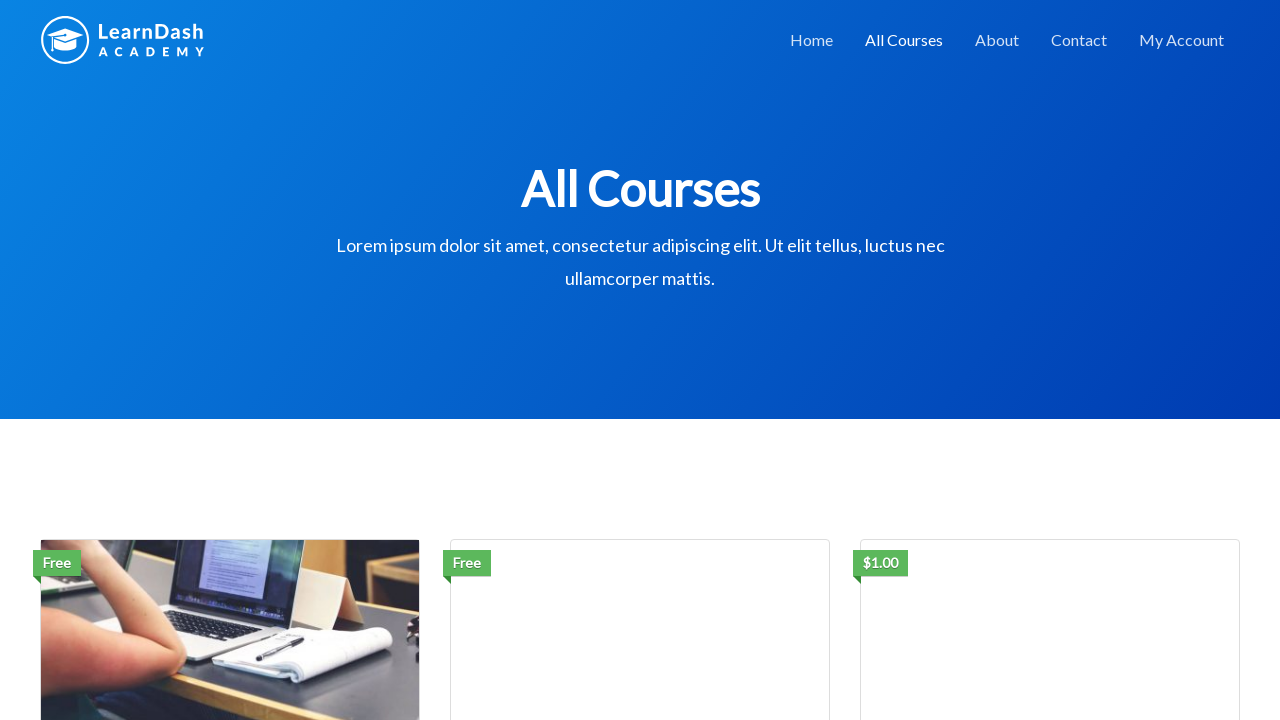

Waited for course list to load
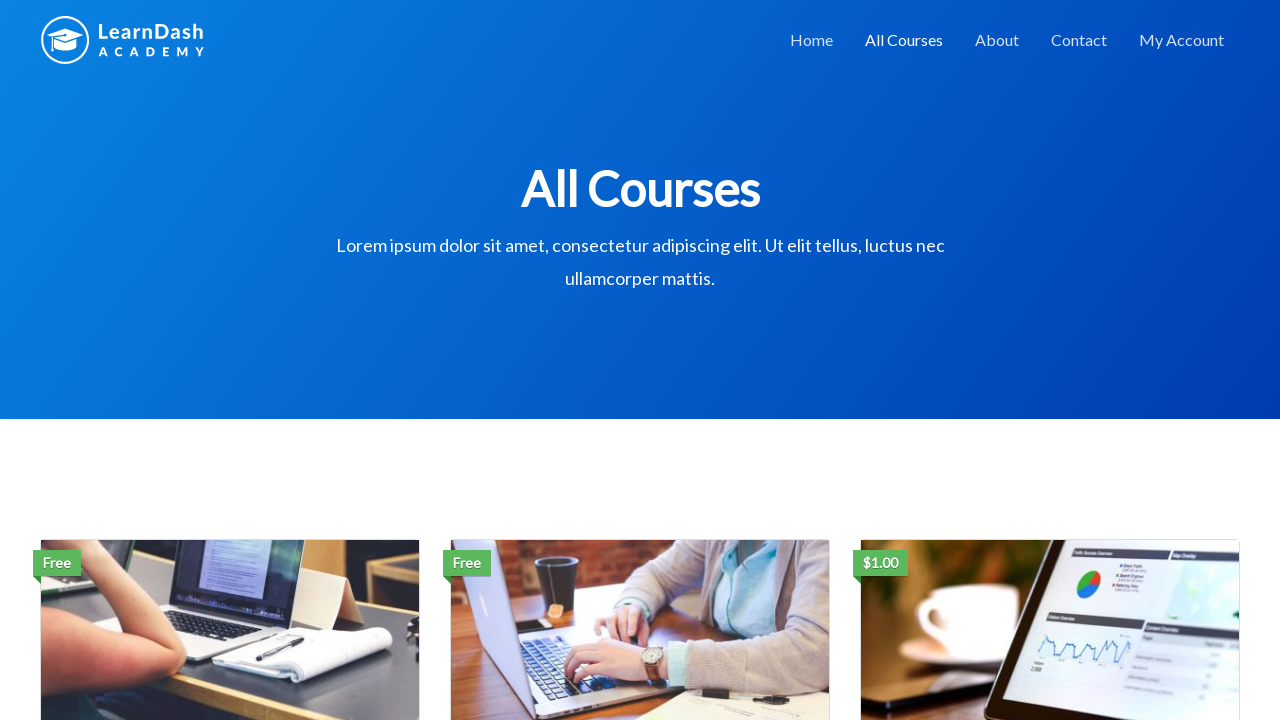

Verified page title is 'All Courses – Alchemy LMS'
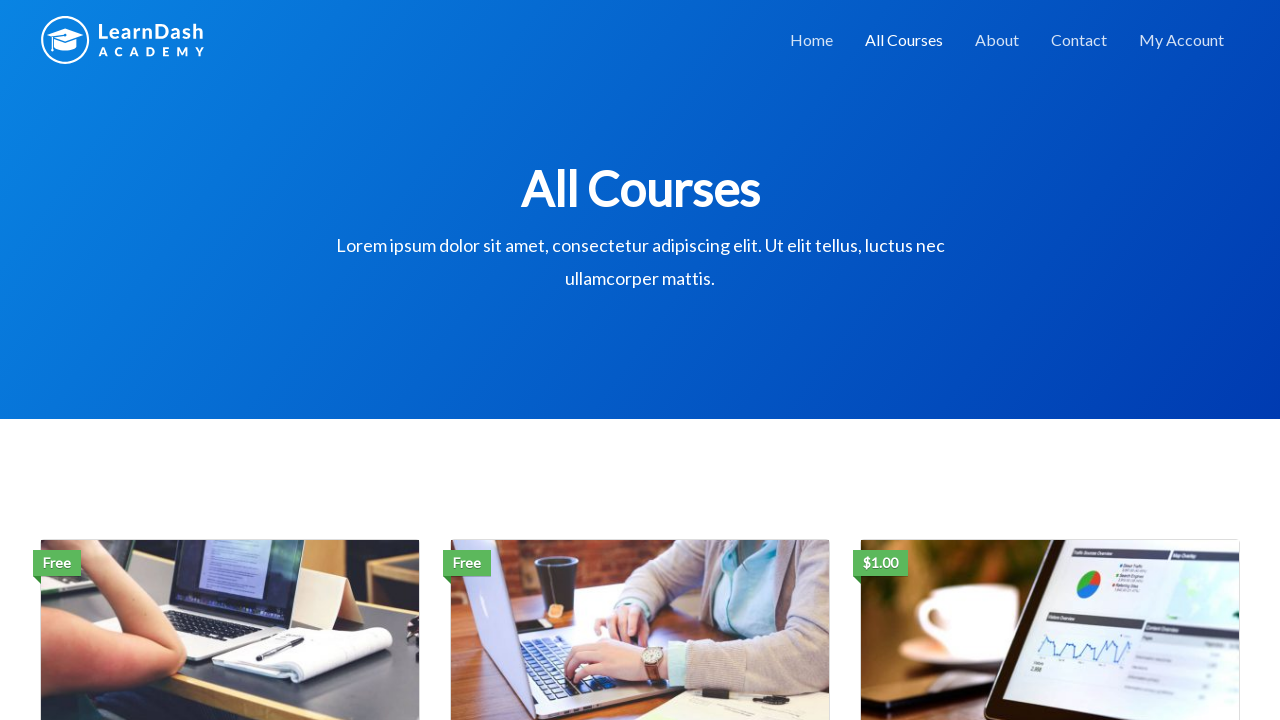

Counted 3 courses displayed on the page
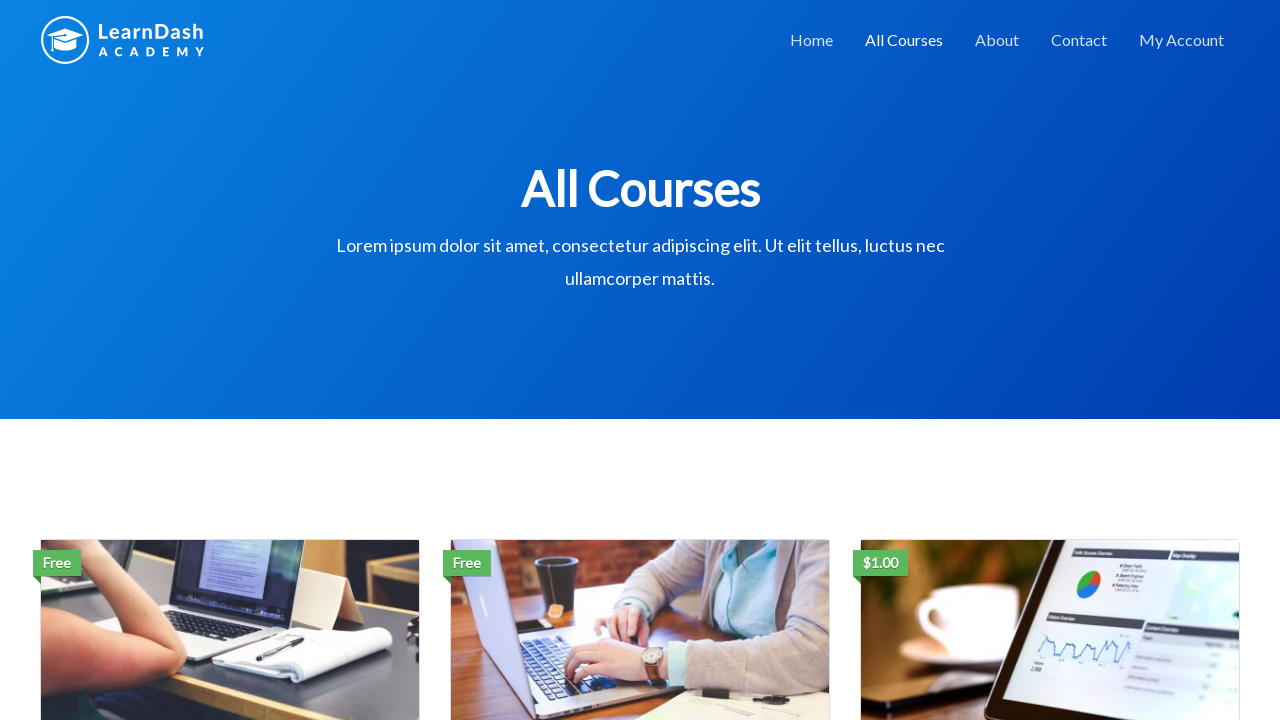

Printed course count: 3
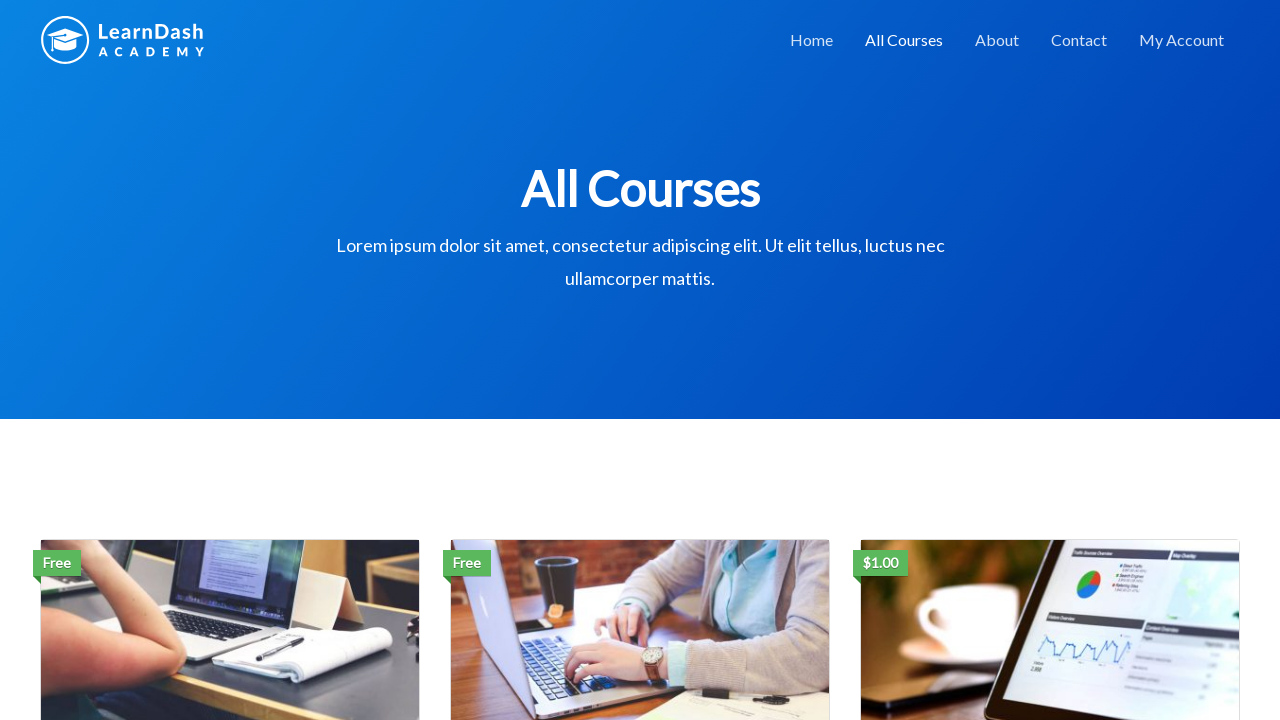

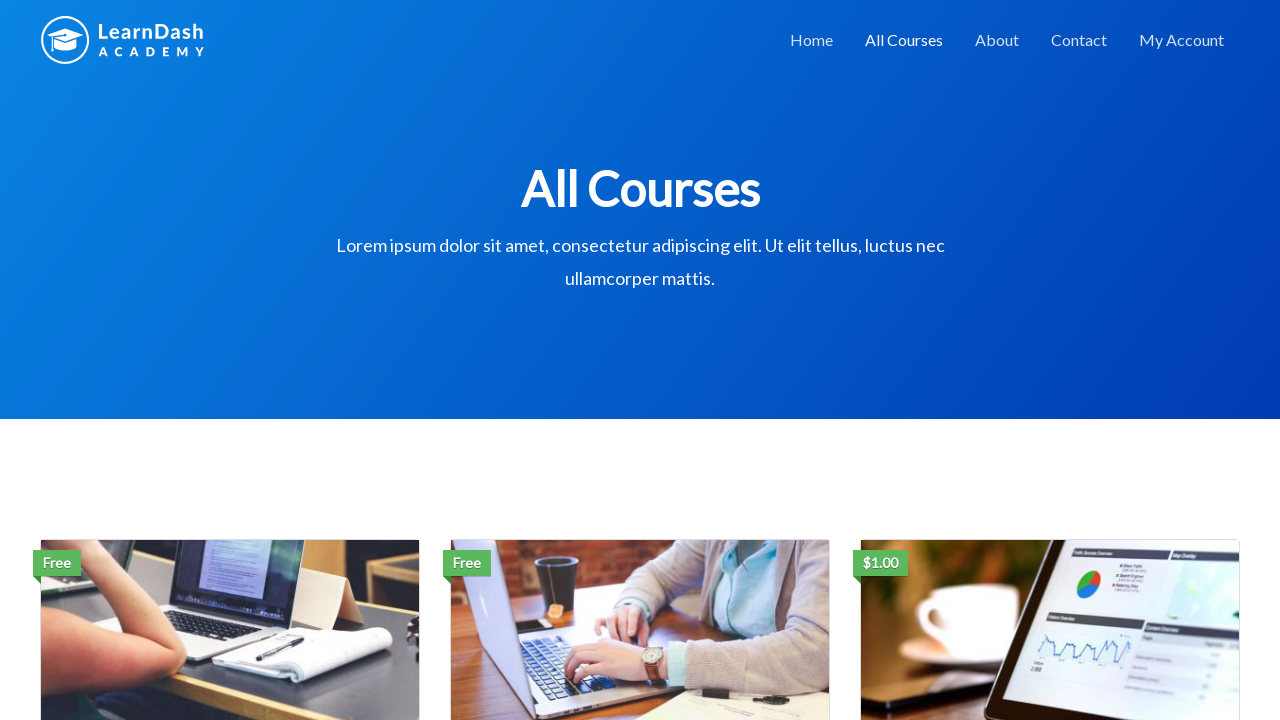